Tests shoe size availability checker by entering size 45 and verifying negative response

Starting URL: https://lm.skillbox.cc/qa_tester/module03/practice1/

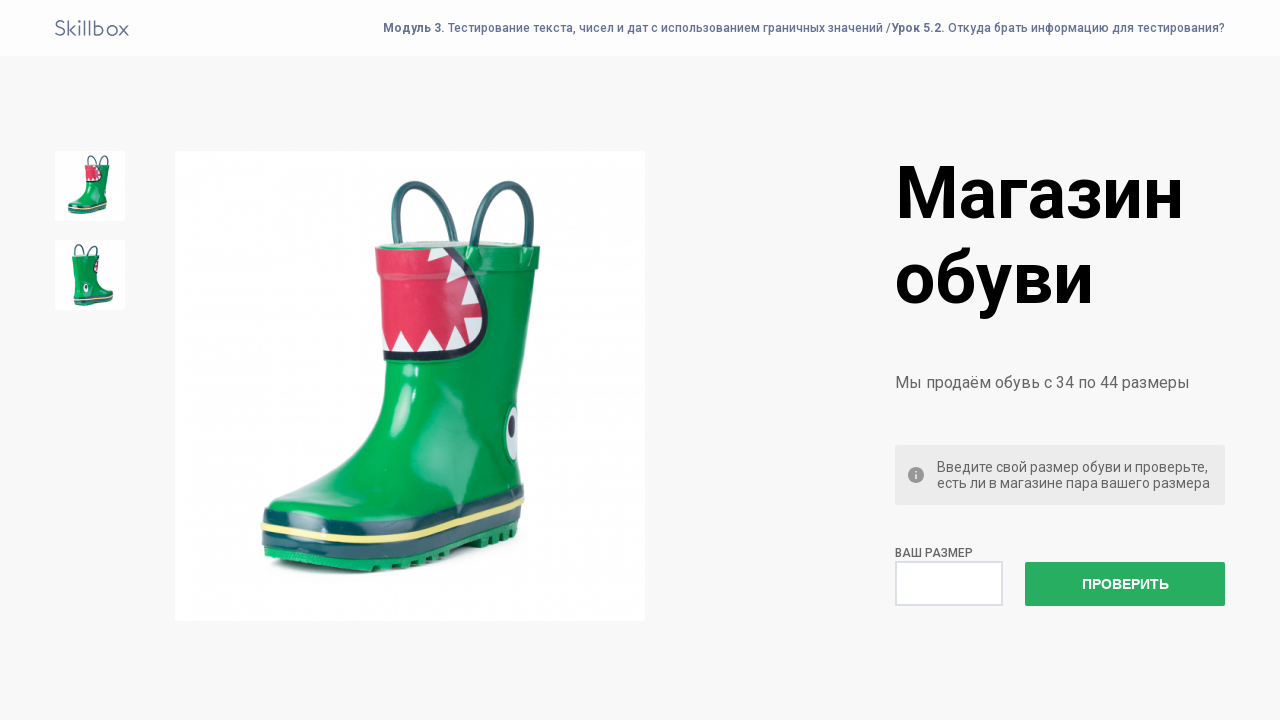

Entered shoe size 45 in the size input field on [name='check']
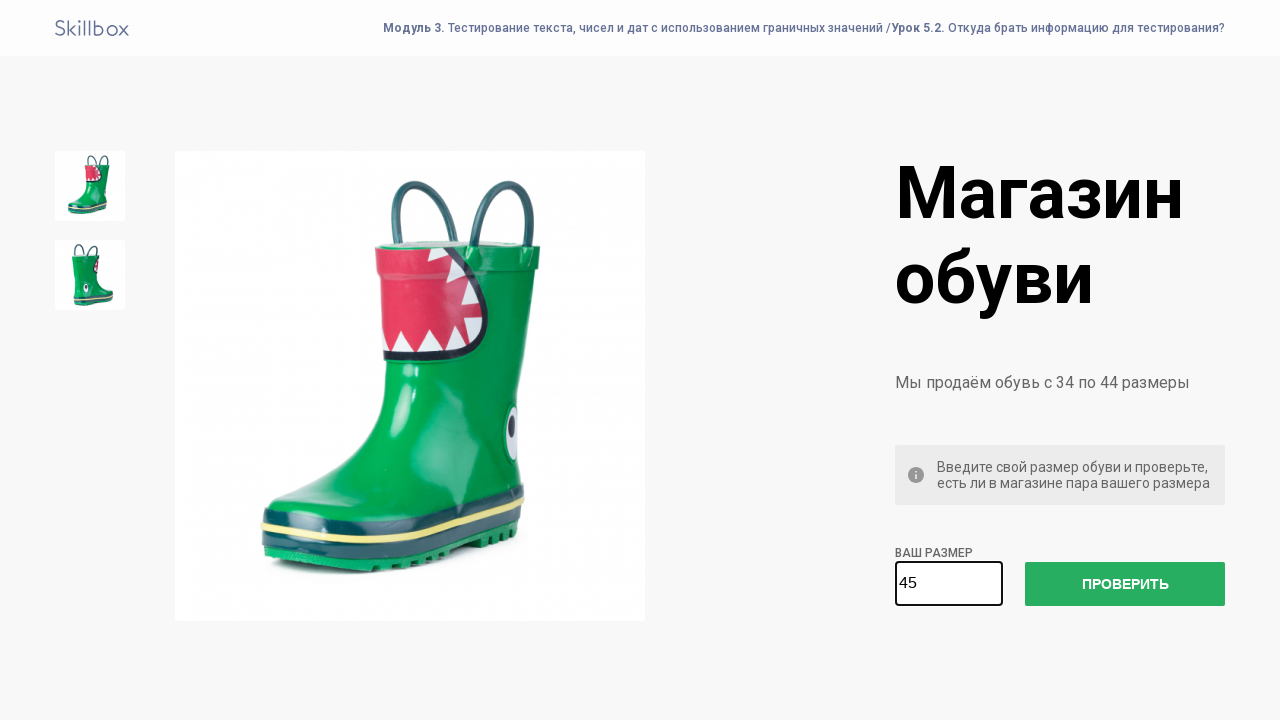

Clicked the check size button at (1125, 584) on #check-size-button
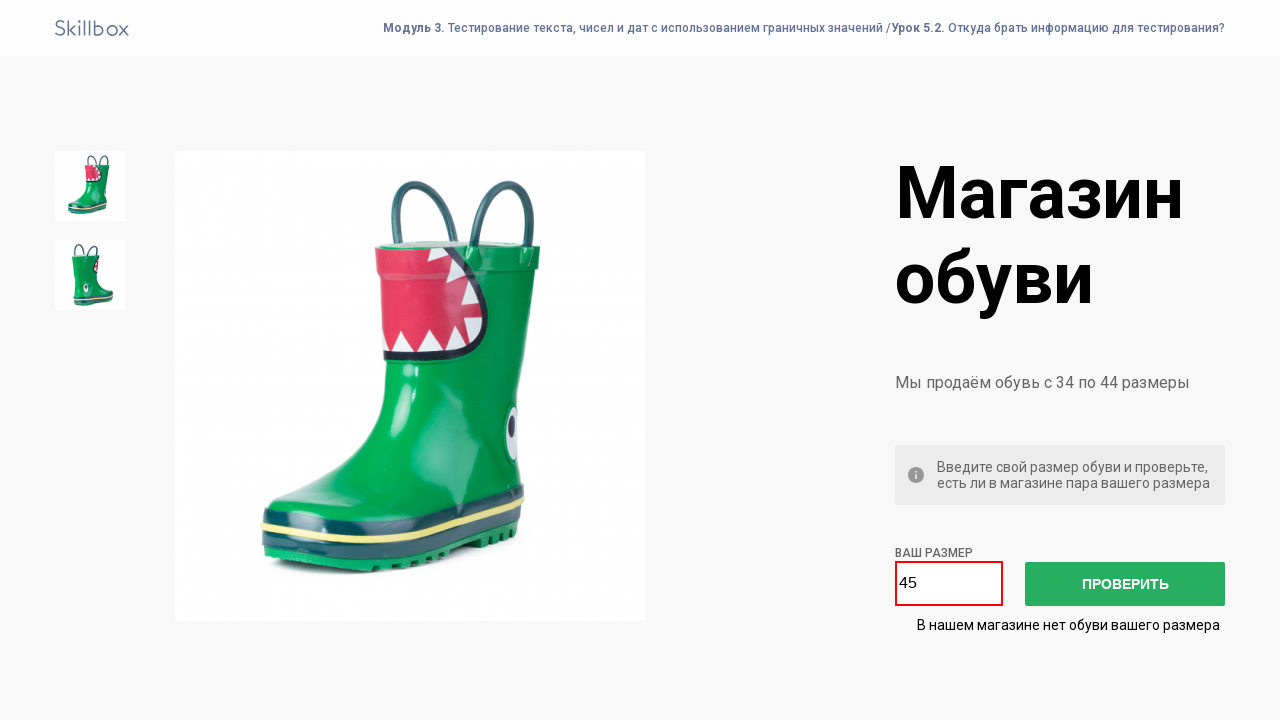

Retrieved error message text content
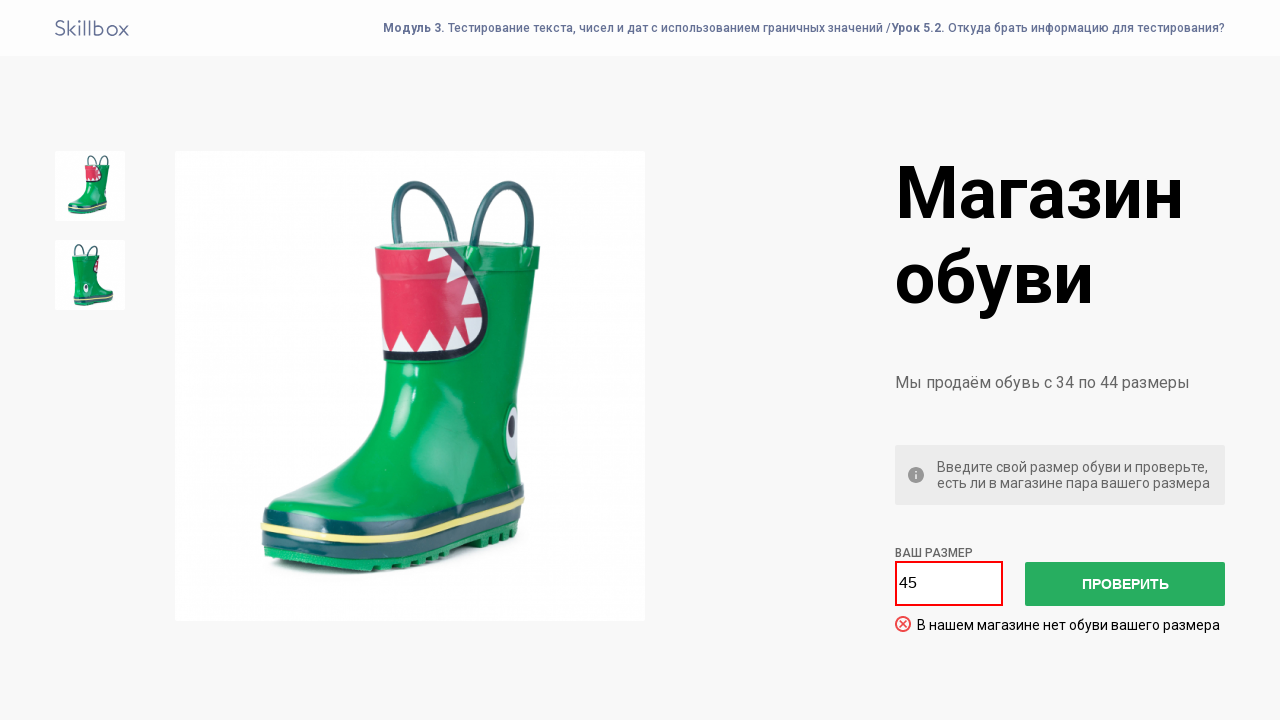

Verified negative response: size 45 is not available
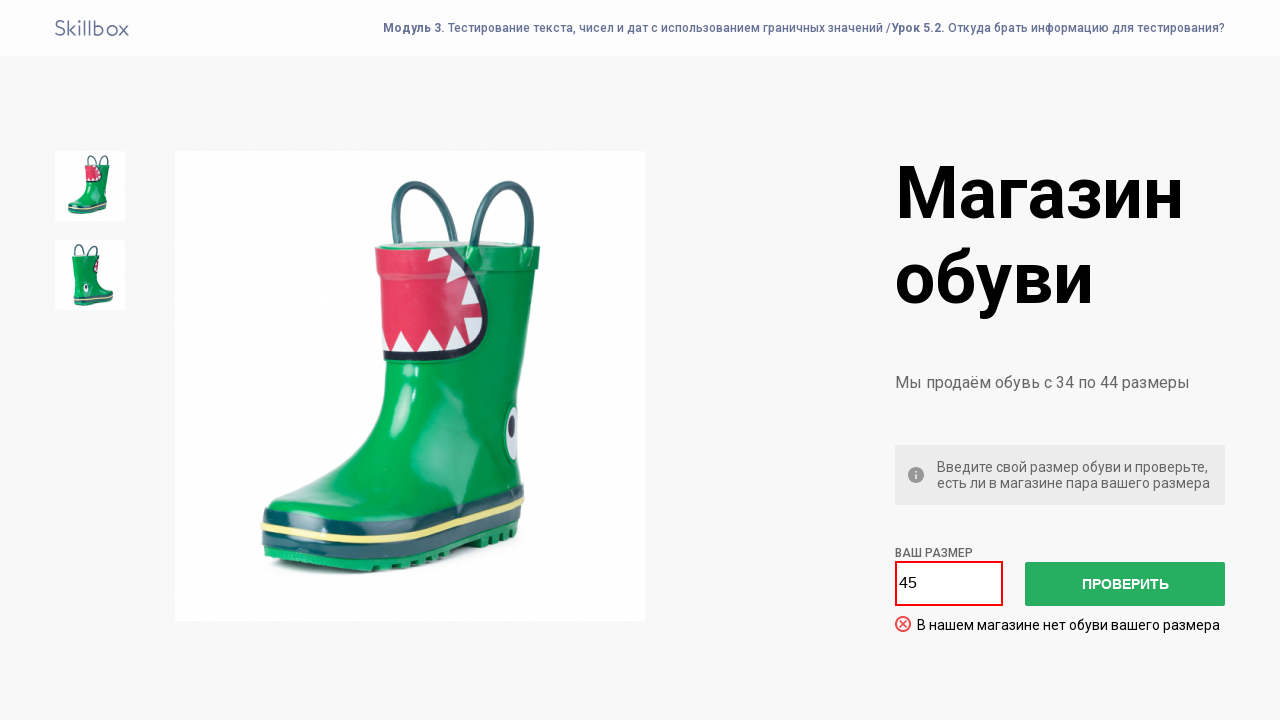

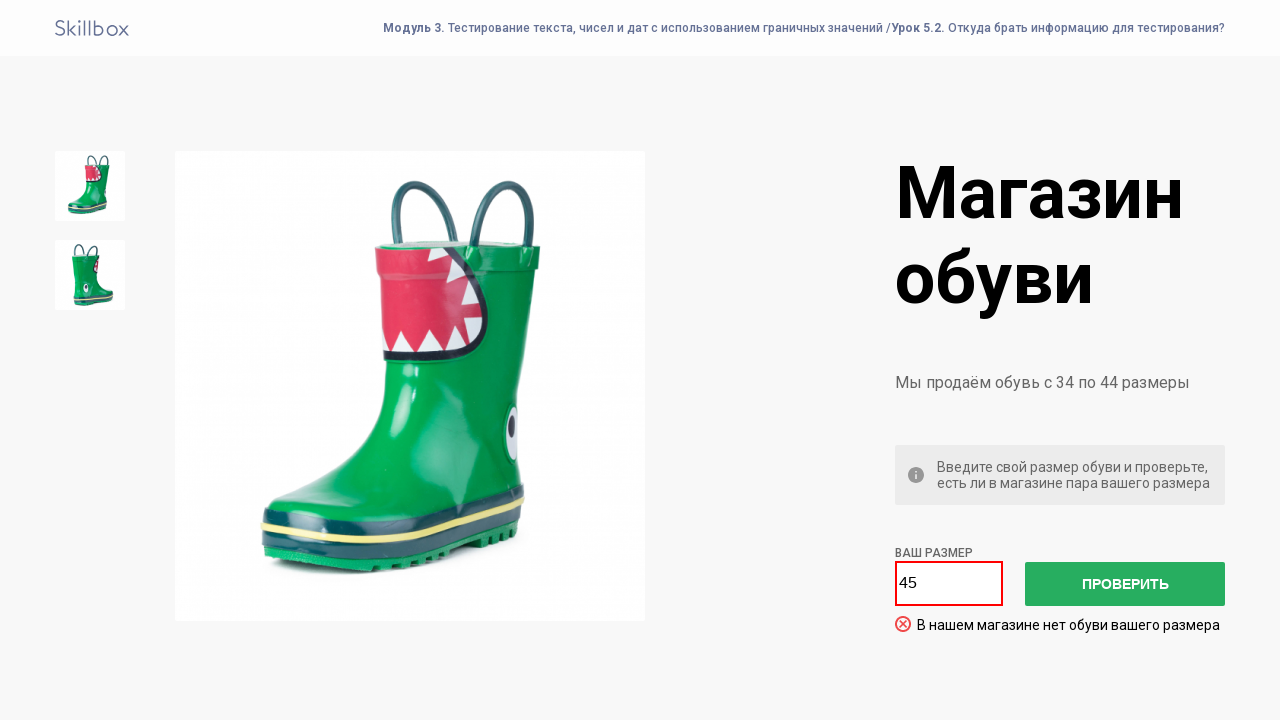